Tests JavaScript-based page scrolling by scrolling down to absolute position, scrolling further down by relative amount, and then scrolling back up.

Starting URL: https://www.selenium.dev/selenium/web/scrolling_tests/frame_with_nested_scrolling_frame_out_of_view.html

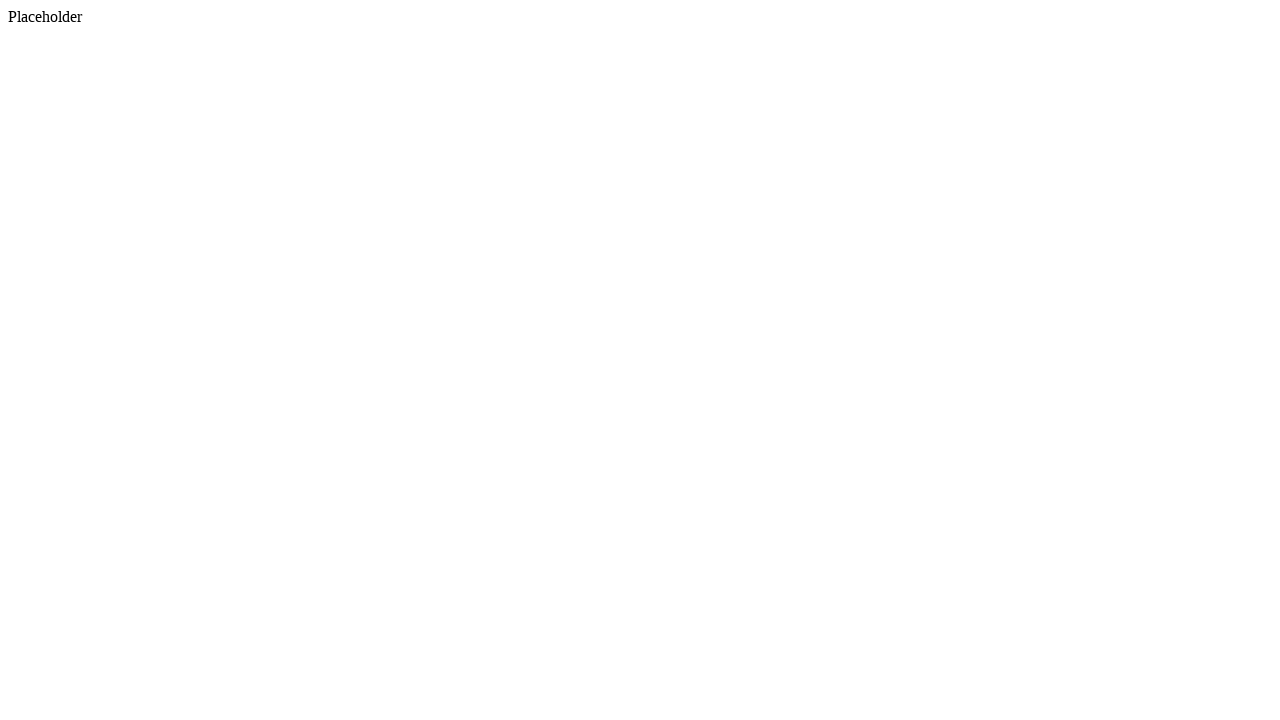

Scrolled to absolute position (0, 500)
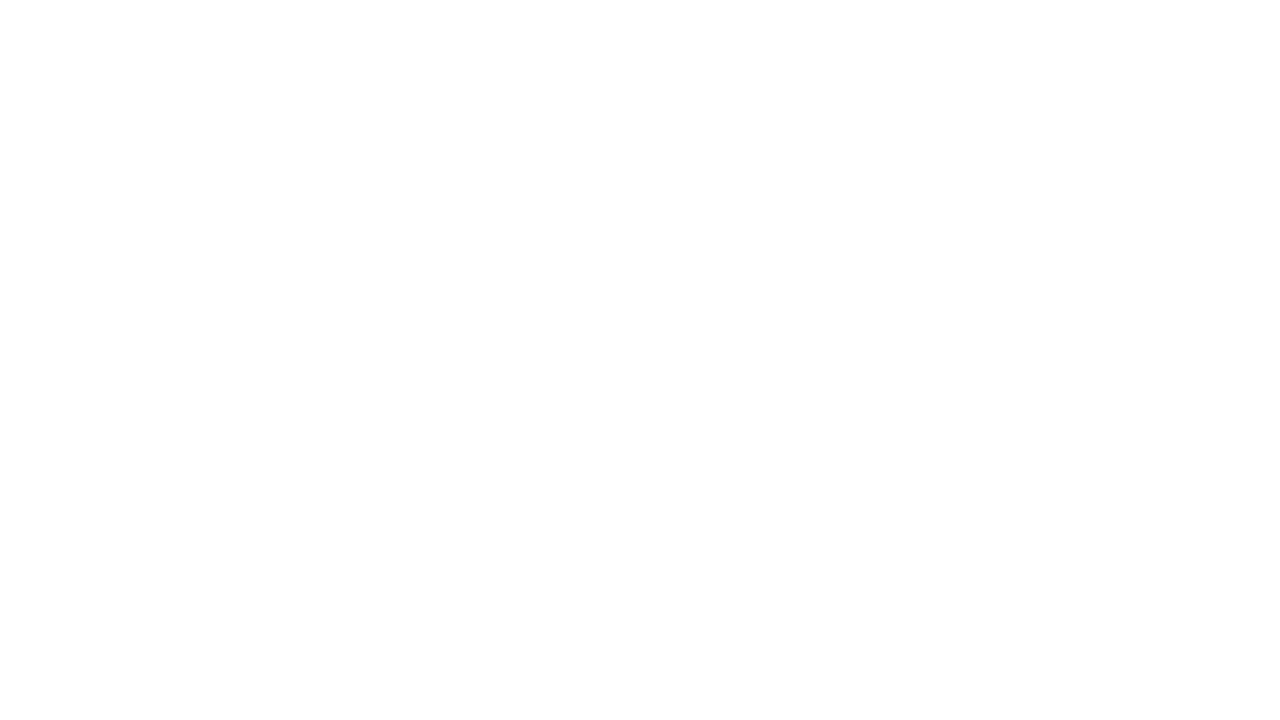

Scrolled down 500 pixels relative to current position
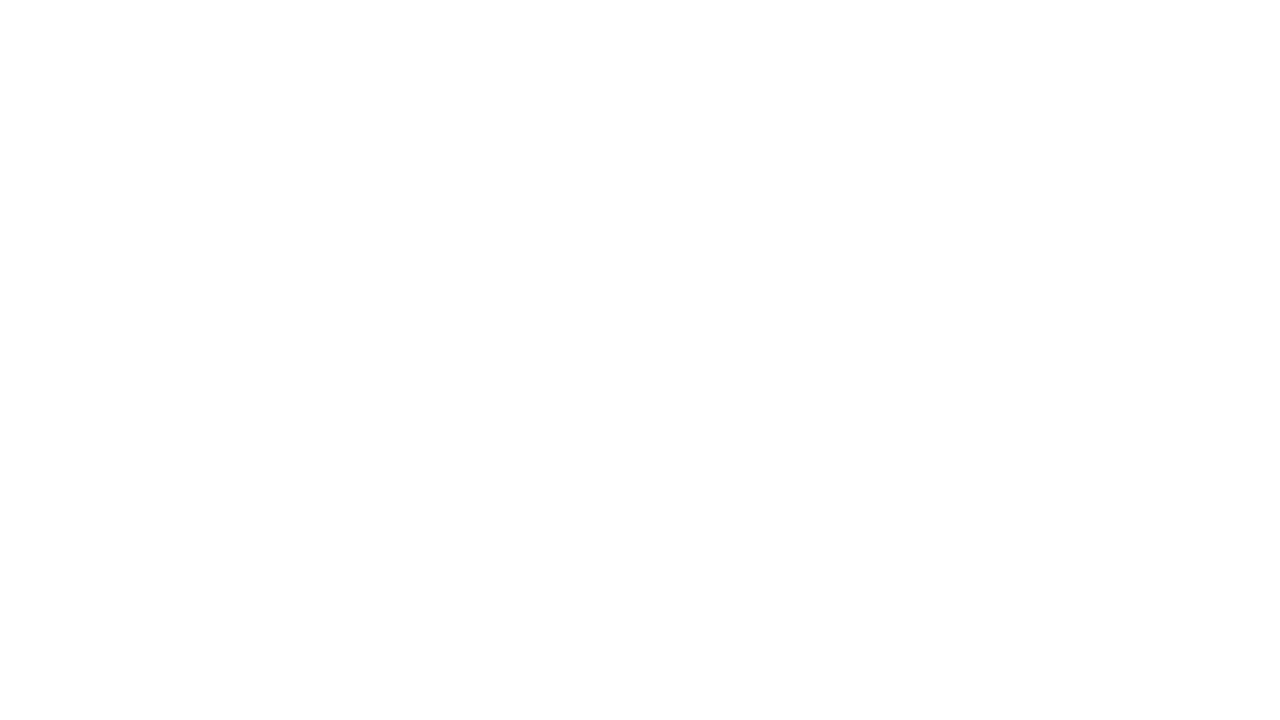

Scrolled up 200 pixels from current position
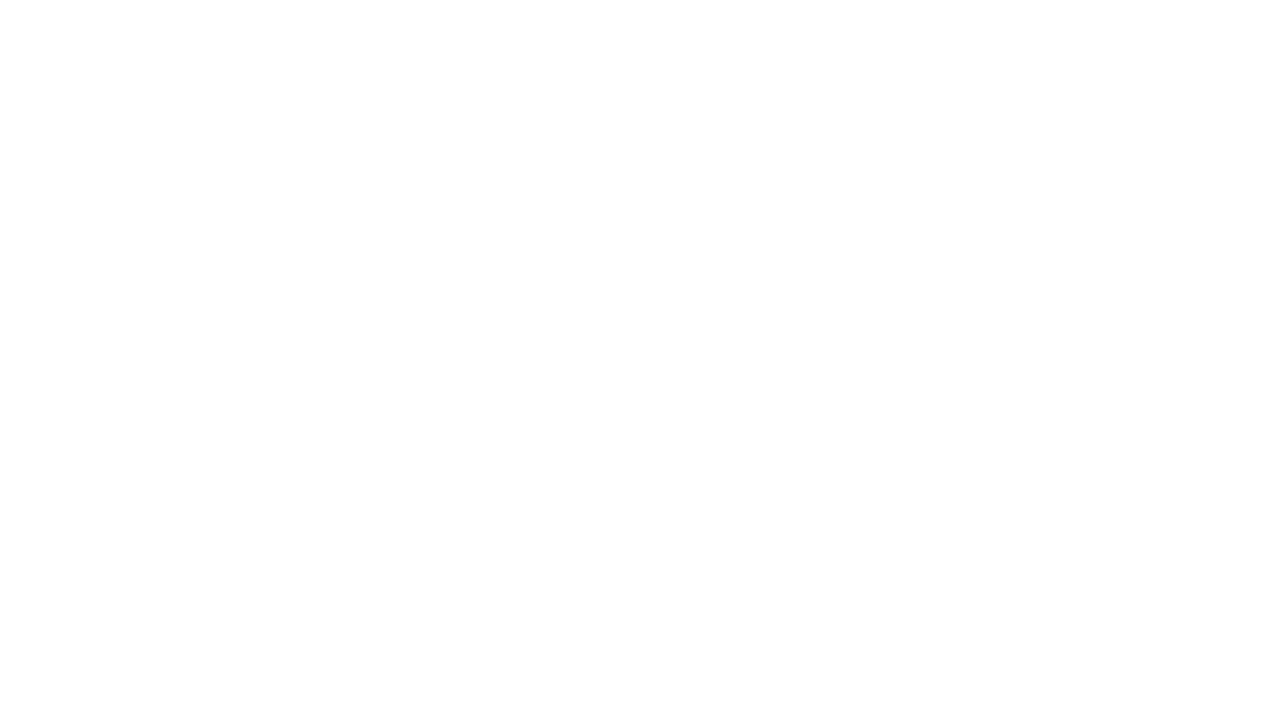

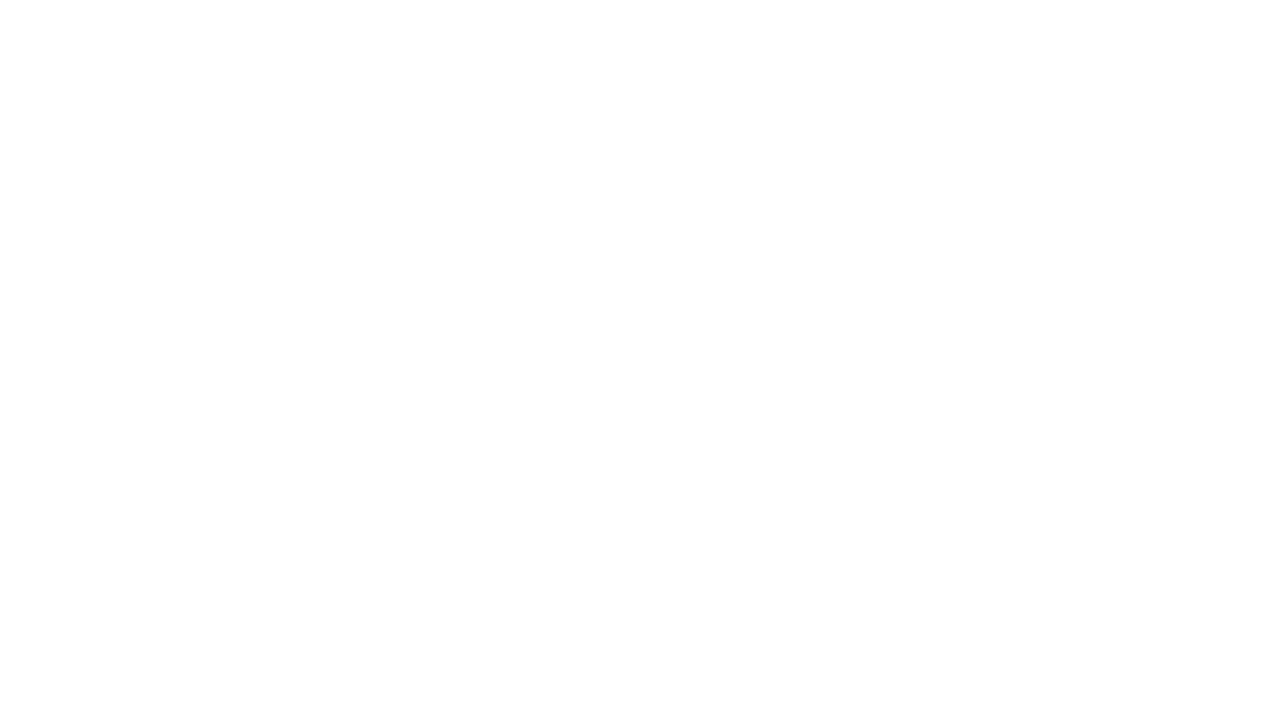